Tests the search functionality by navigating to the search page, entering "python" as a search term, and verifying that search results contain the search term.

Starting URL: https://www.99-bottles-of-beer.net/

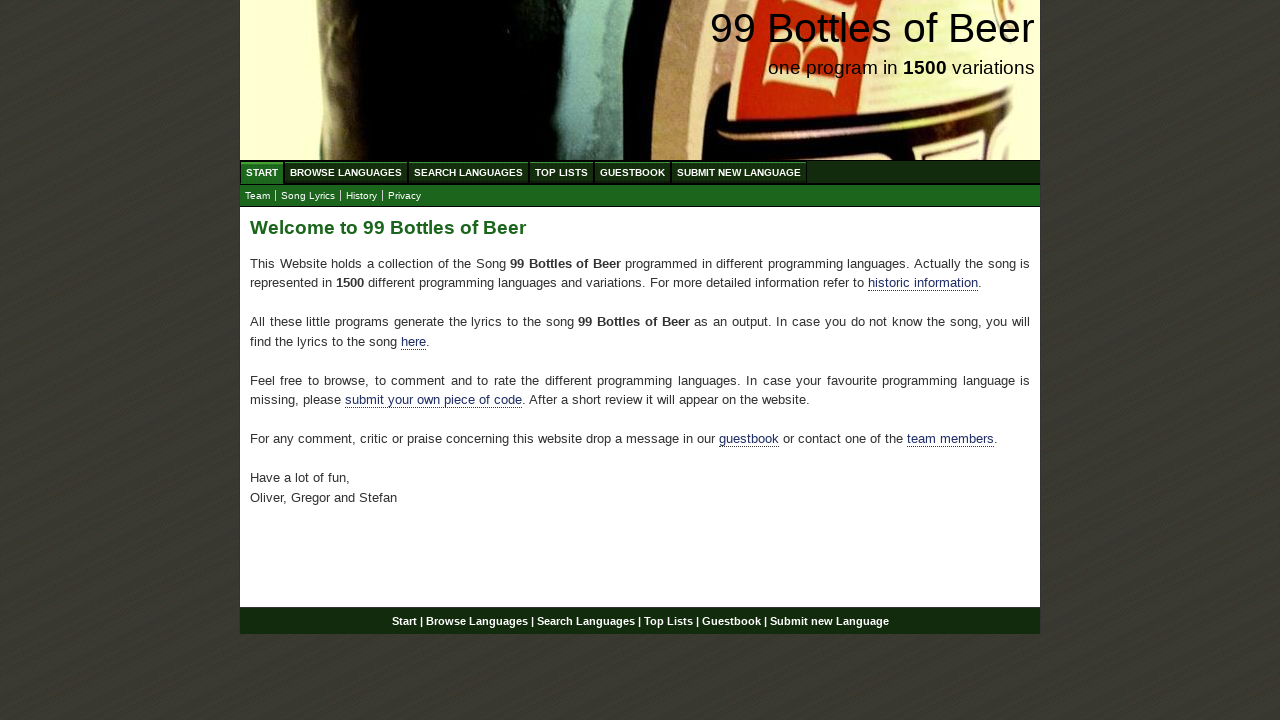

Clicked on Search Languages menu at (468, 172) on xpath=//ul[@id='menu']/li/a[@href='/search.html']
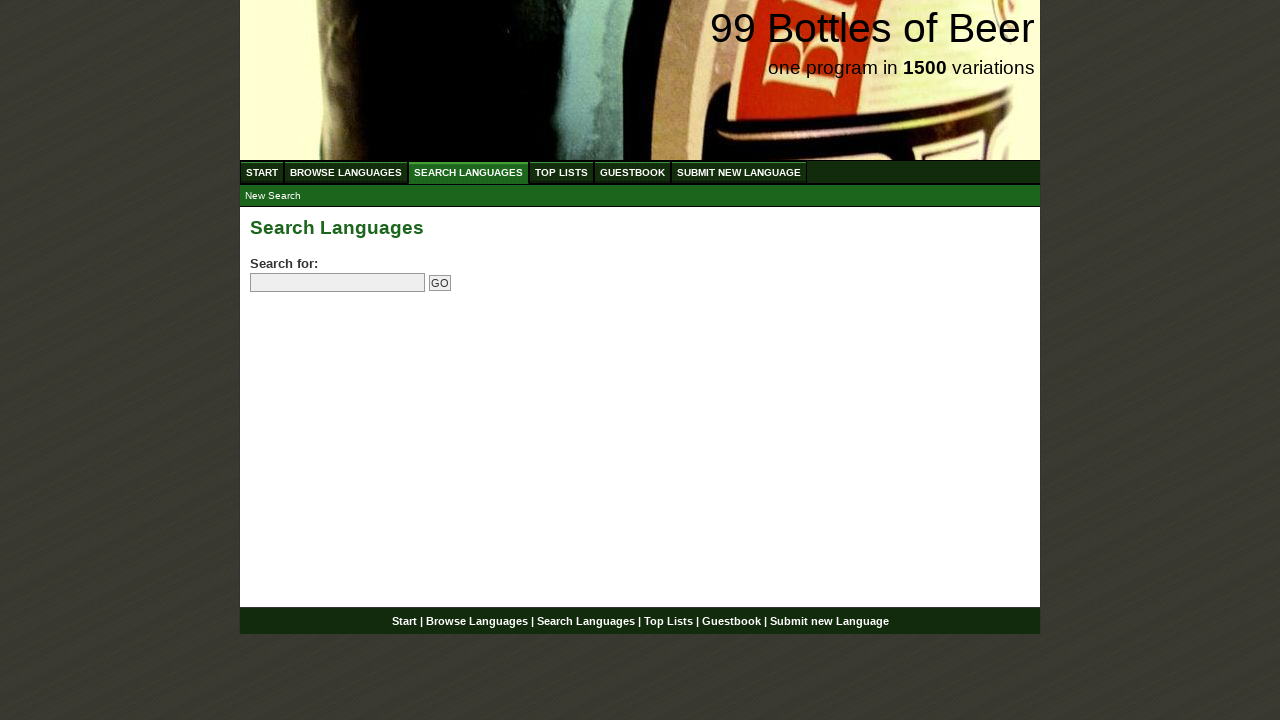

Clicked on search field at (338, 283) on input[name='search']
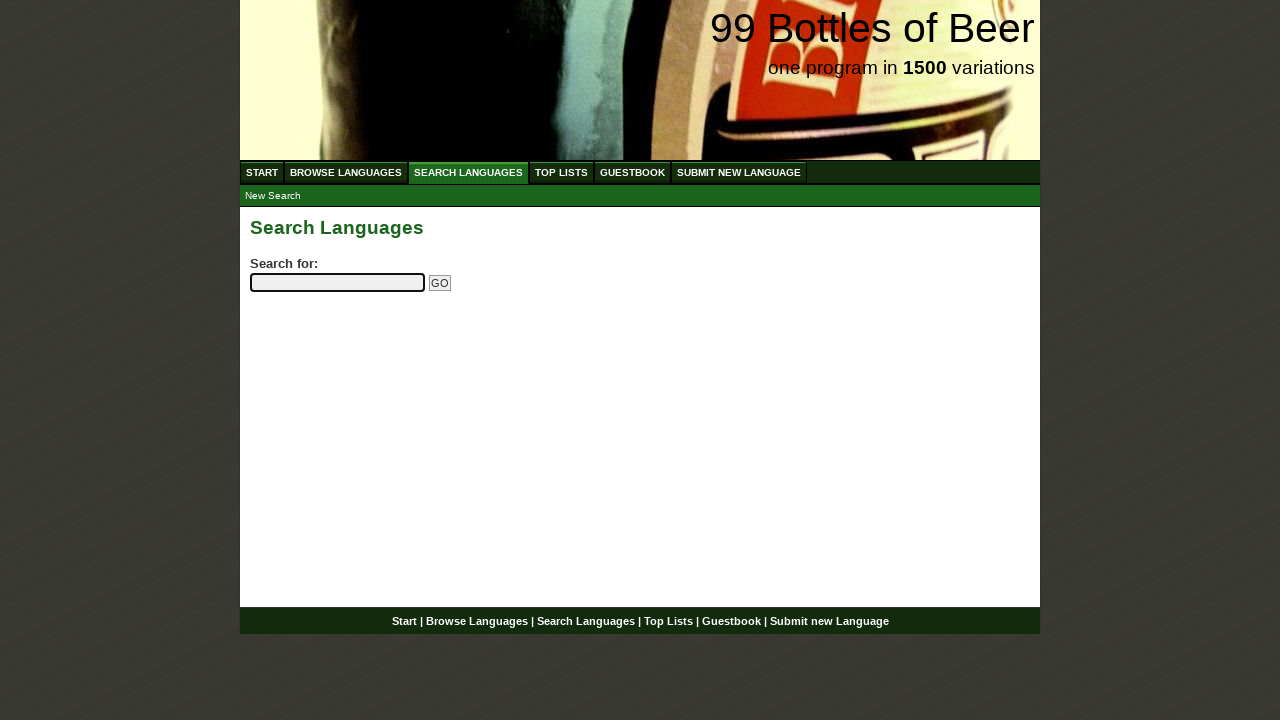

Filled search field with 'python' on input[name='search']
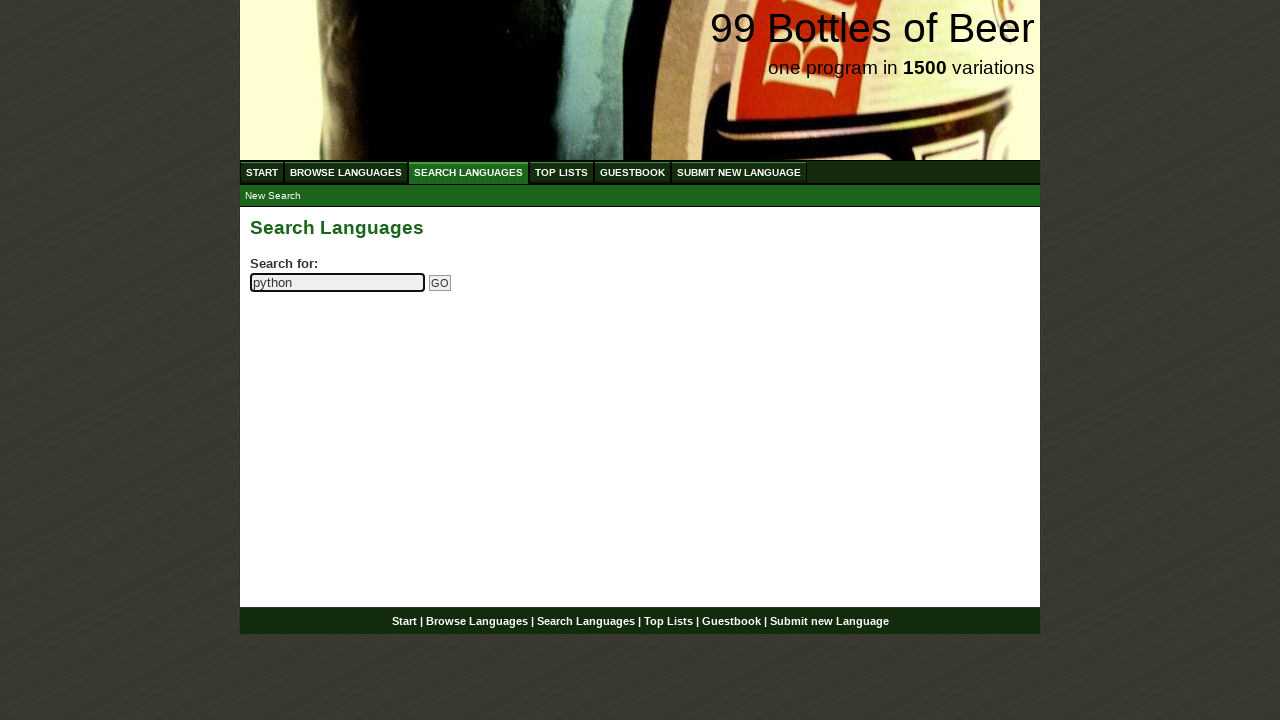

Clicked Go button to submit search at (440, 283) on input[name='submitsearch']
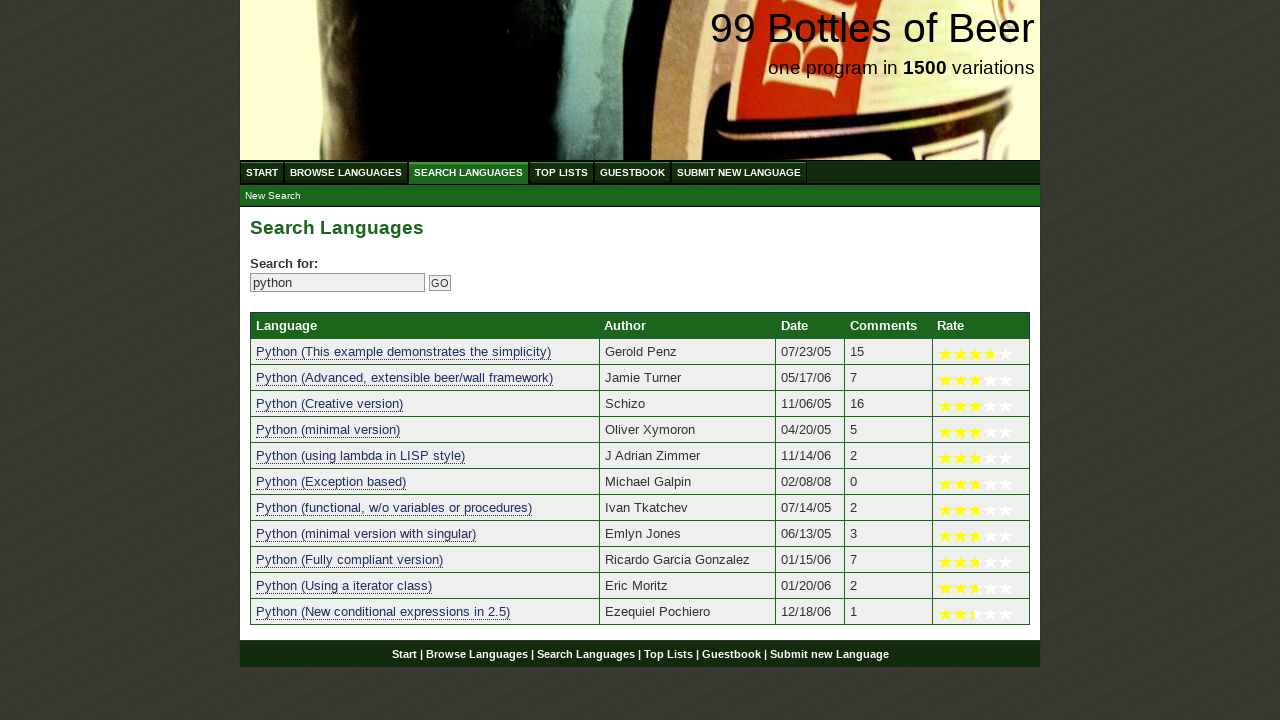

Search results table loaded with language entries
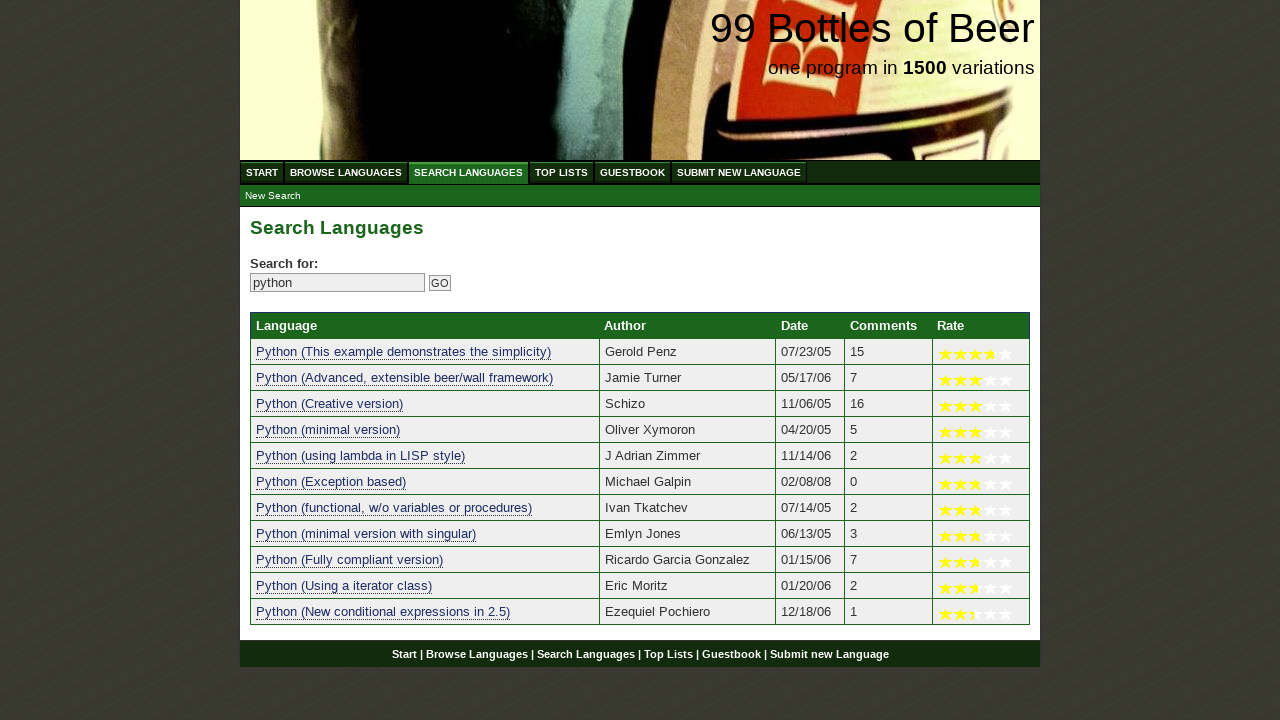

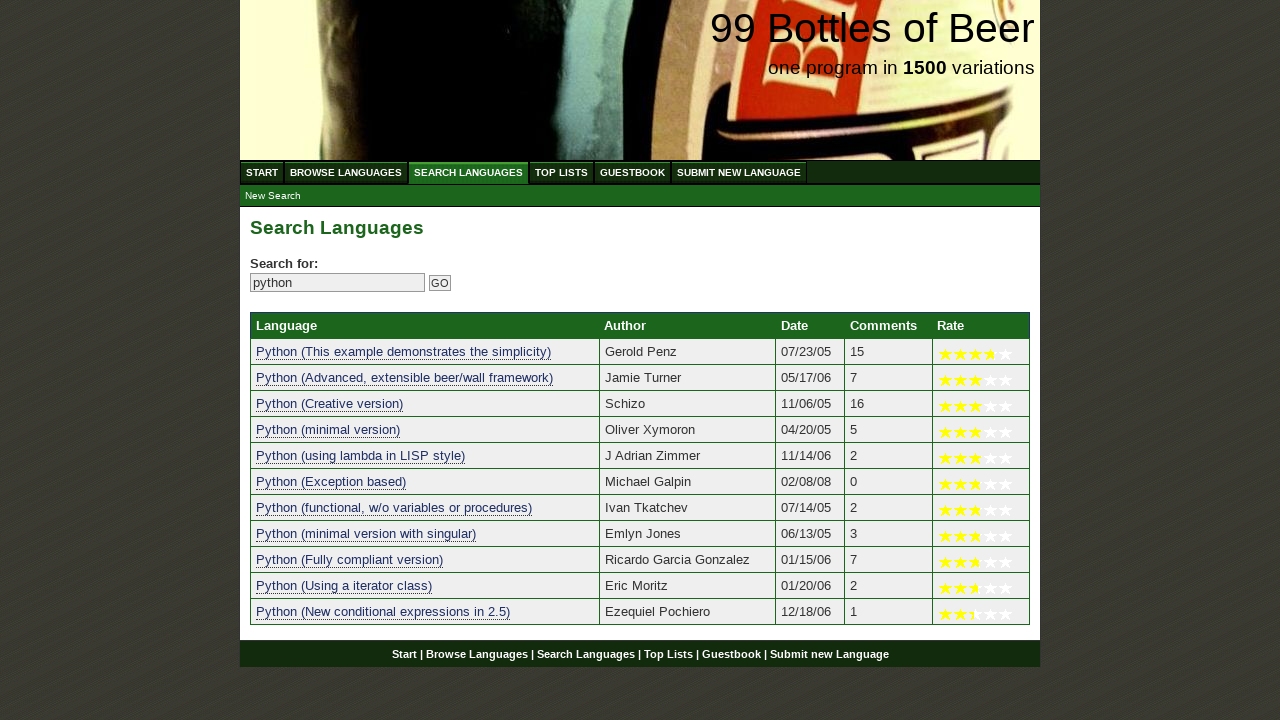